Tests navigation to the Government Agencies section by clicking the chooser link and verifying the URL

Starting URL: https://www.fiscal.treasury.gov/

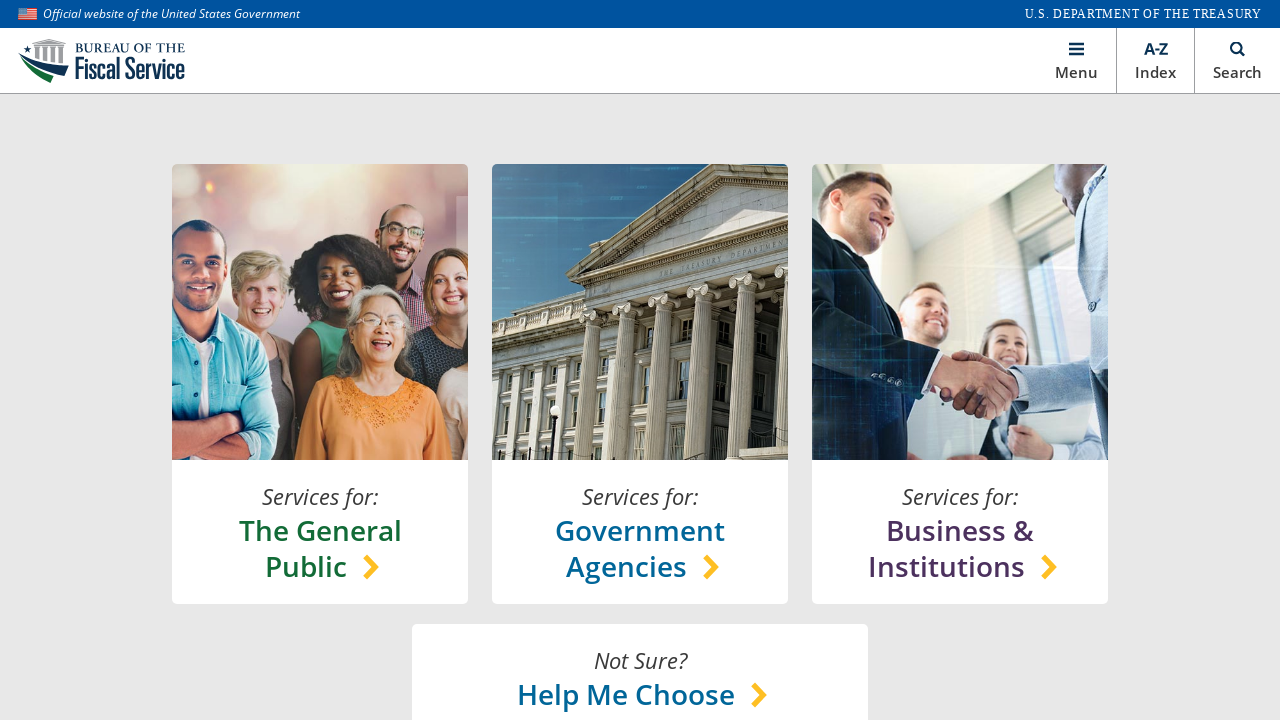

Clicked on Government Agencies chooser link at (640, 548) on xpath=//*[@id='main']/section[1]/content-lock/h-box[1]/v-box[2]/a/h-box/chooser-
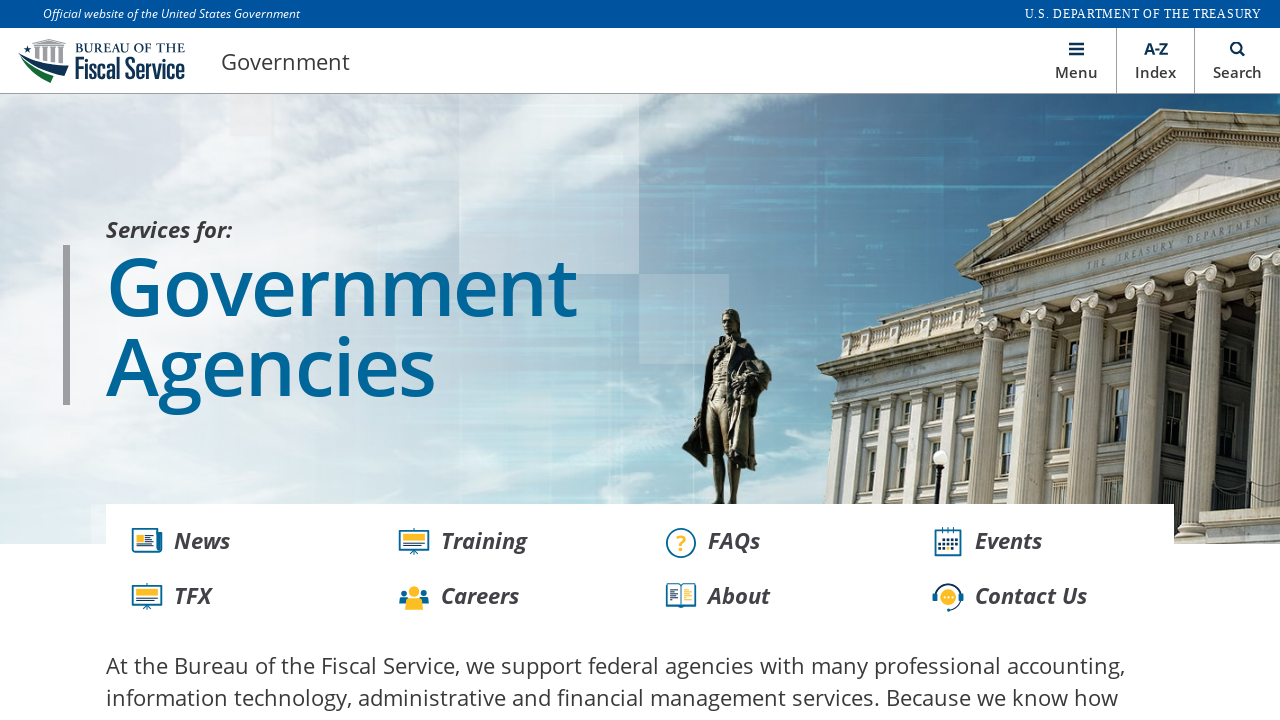

Verified navigation to Government Agencies page at https://www.fiscal.treasury.gov/government/
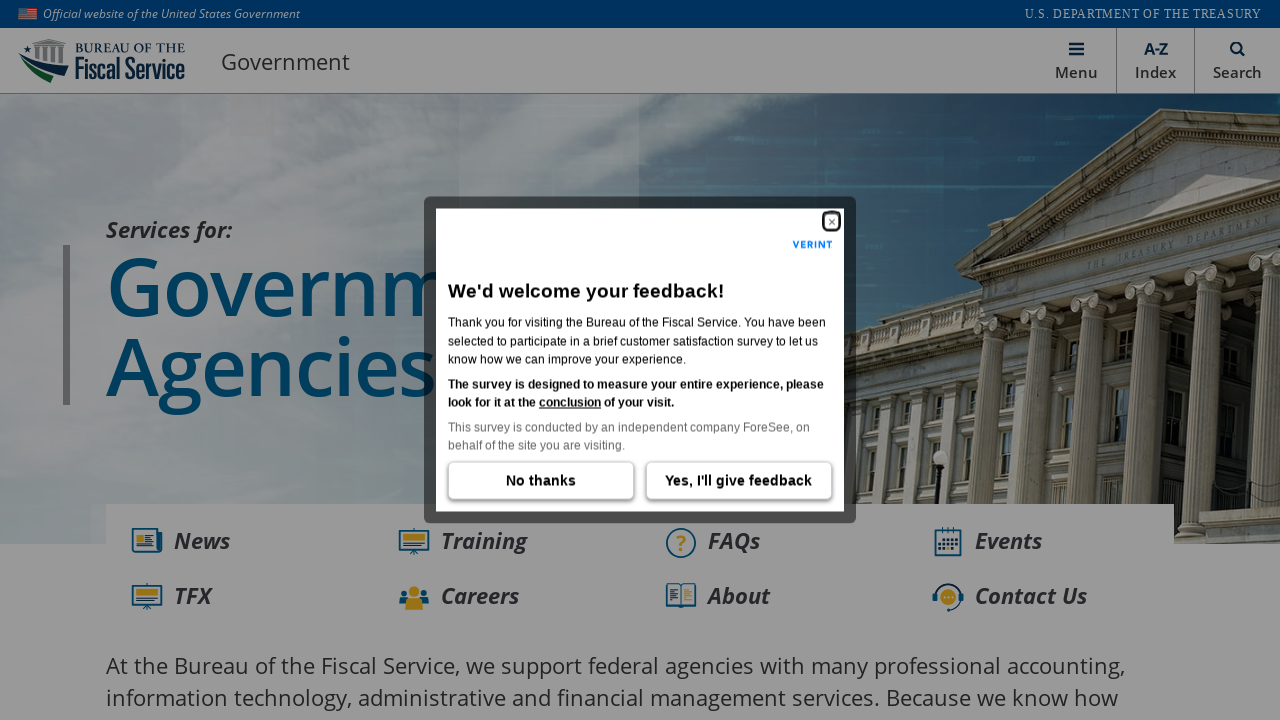

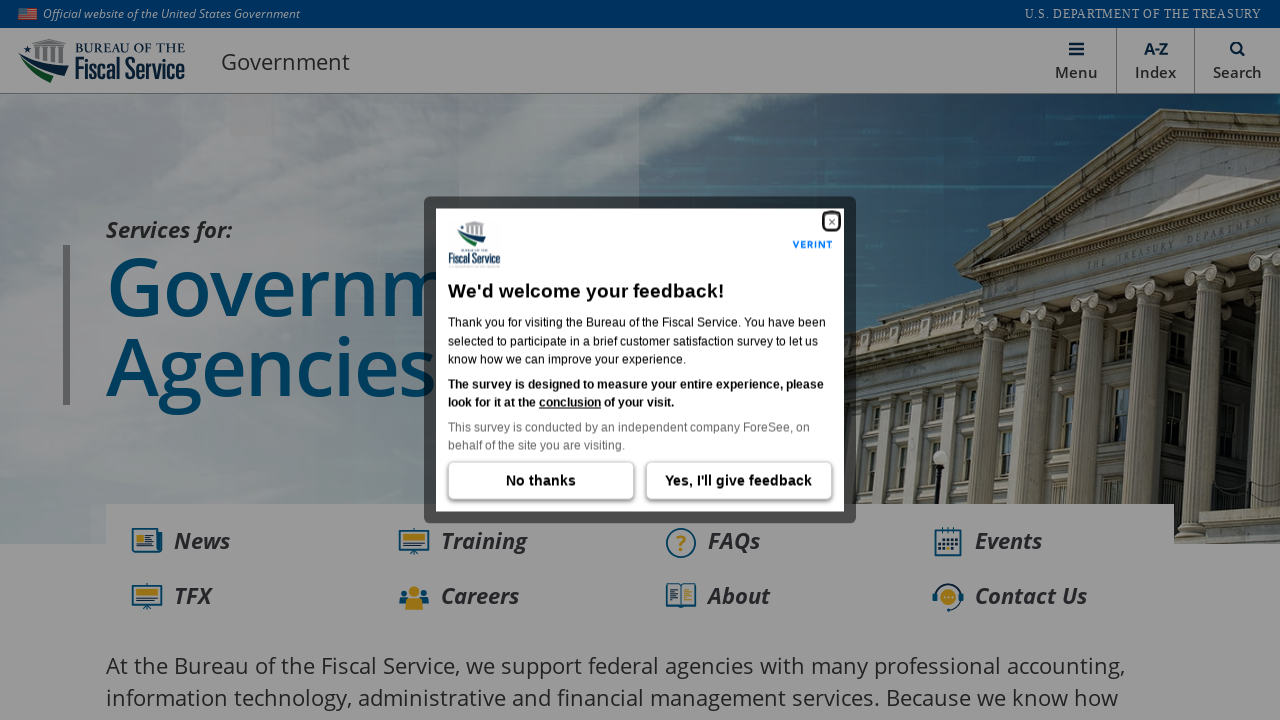